Fills and submits a Google Form with address, price, and link information

Starting URL: https://forms.gle/2pxbMxtU1U6F3bh77

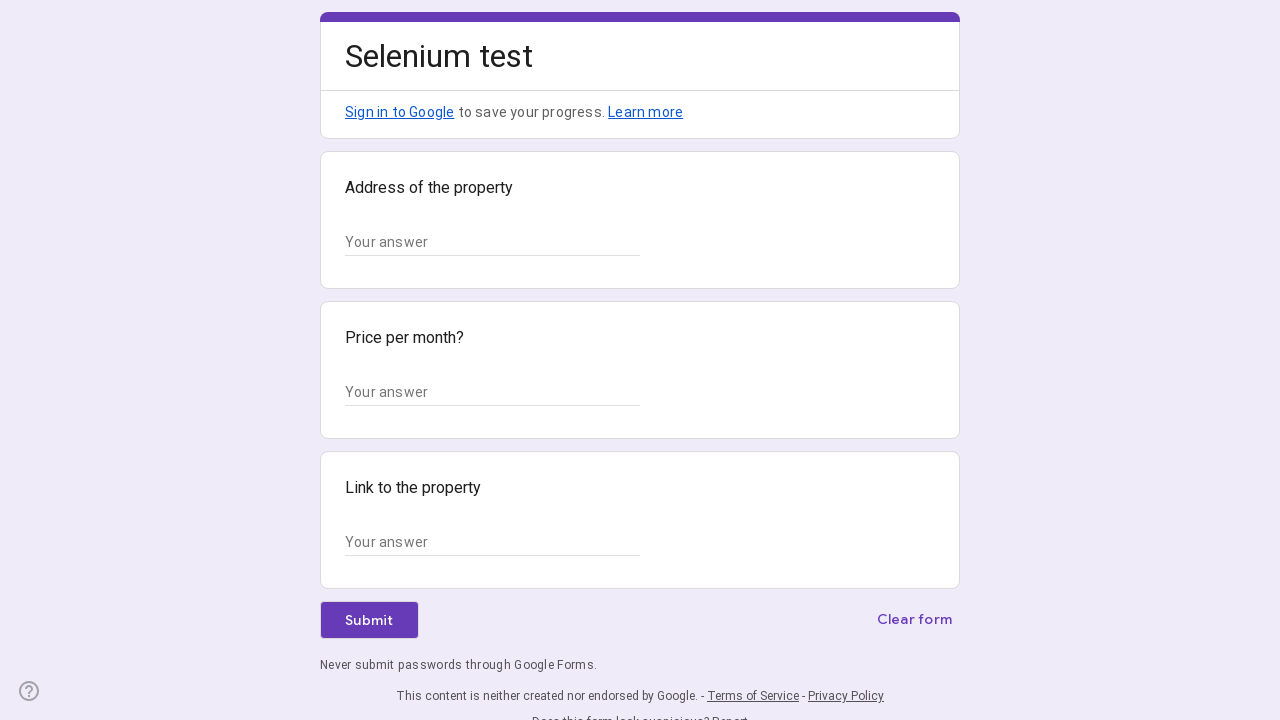

Filled address field with '123 Main Street, Apt 4B, New York, NY 10001' on //*[@id="mG61Hd"]/div[2]/div/div[2]/div[1]/div/div/div[2]/div/div[1]/div/div[1]/
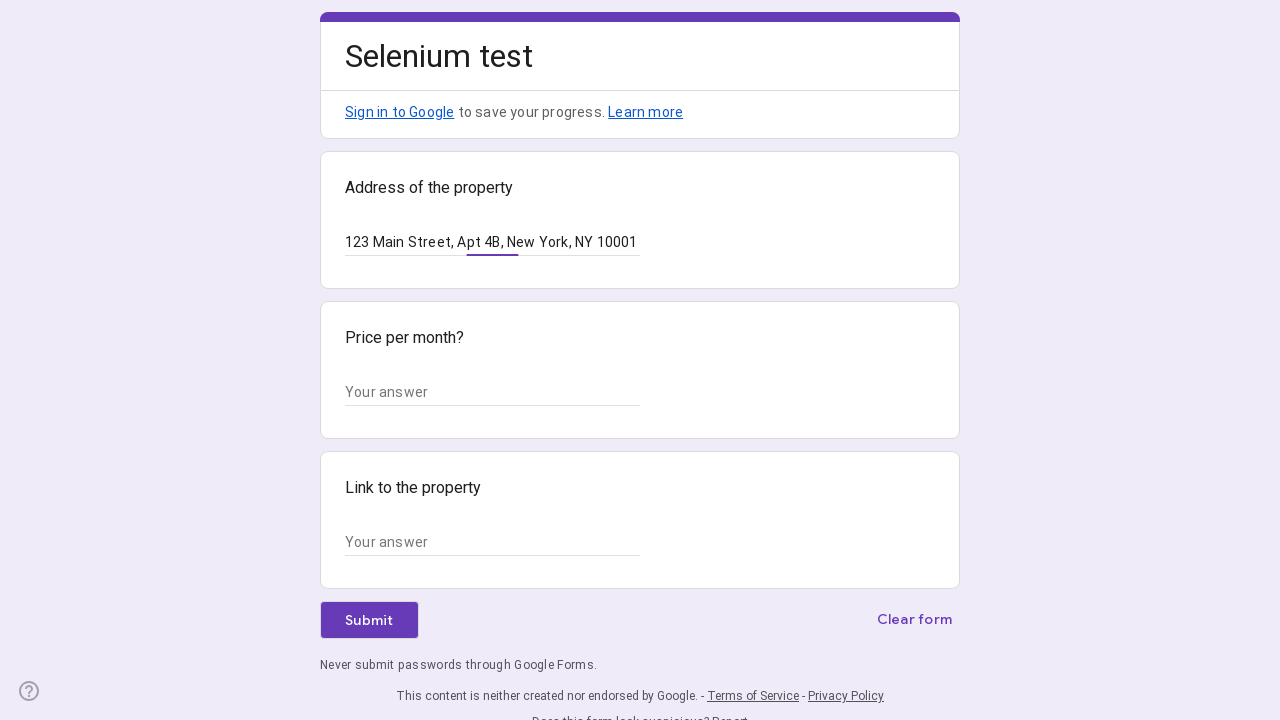

Filled price field with '$1,250' on //*[@id="mG61Hd"]/div[2]/div/div[2]/div[2]/div/div/div[2]/div/div[1]/div/div[1]/
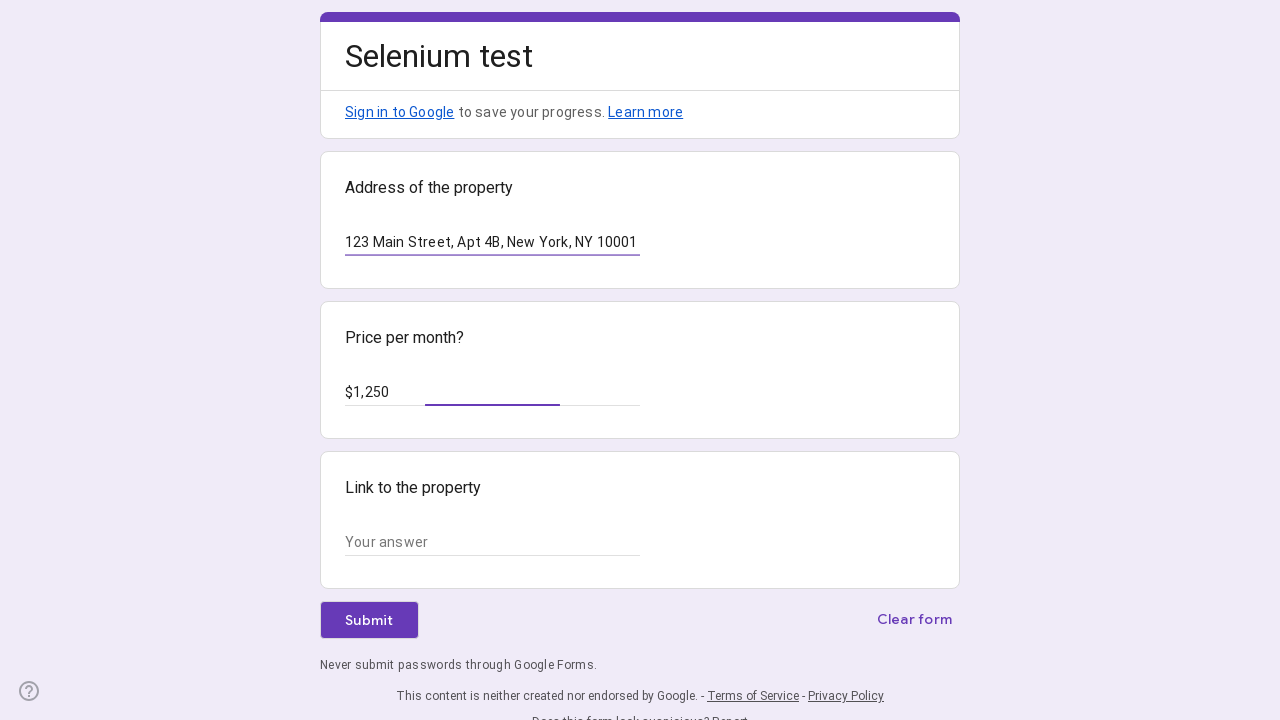

Filled link field with 'https://example-property.com/listing/12345' on //*[@id="mG61Hd"]/div[2]/div/div[2]/div[3]/div/div/div[2]/div/div[1]/div/div[1]/
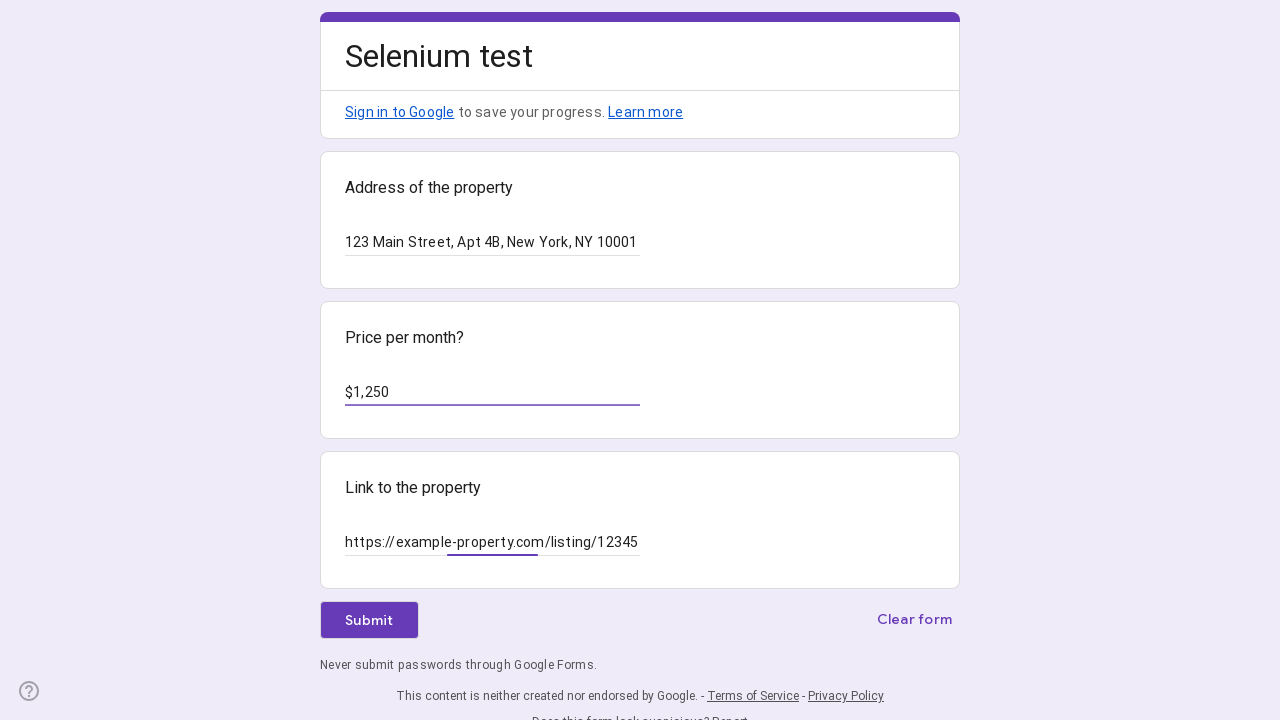

Clicked submit button to submit Google Form at (369, 620) on xpath=//*[@id="mG61Hd"]/div[2]/div/div[3]/div[1]/div/div/span
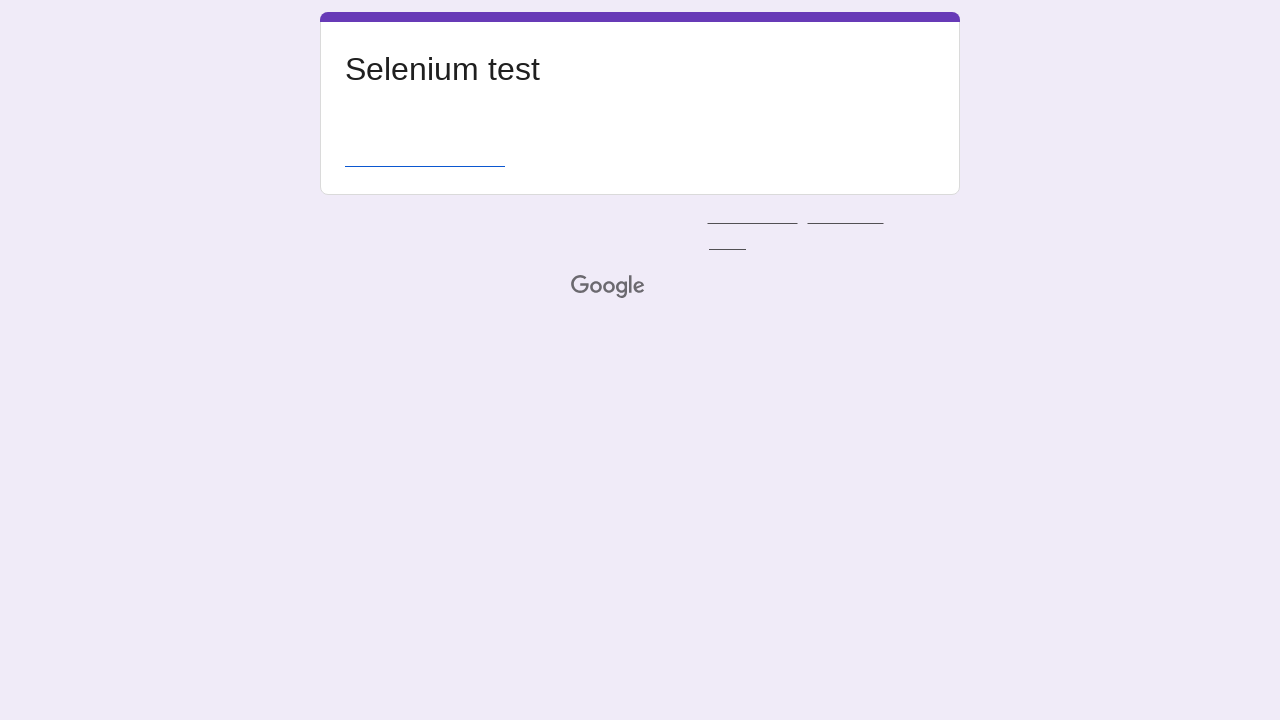

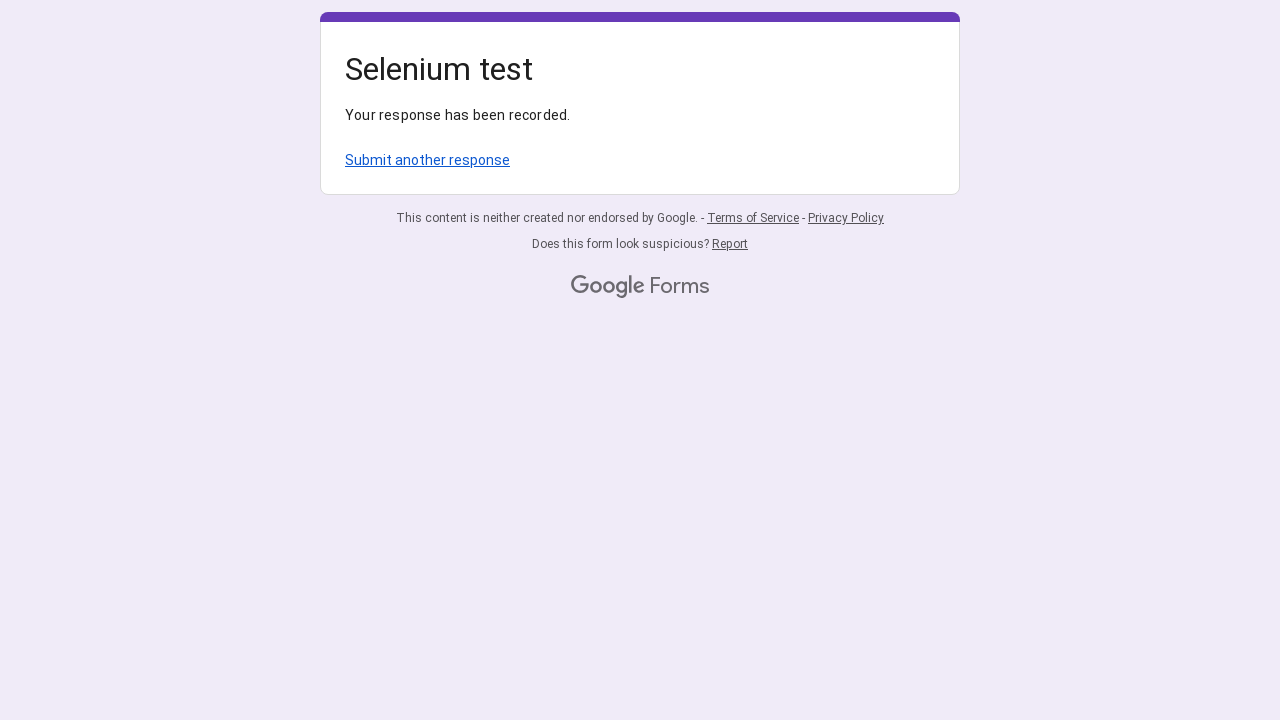